Tests that pressing Escape cancels edits to a todo item

Starting URL: https://demo.playwright.dev/todomvc

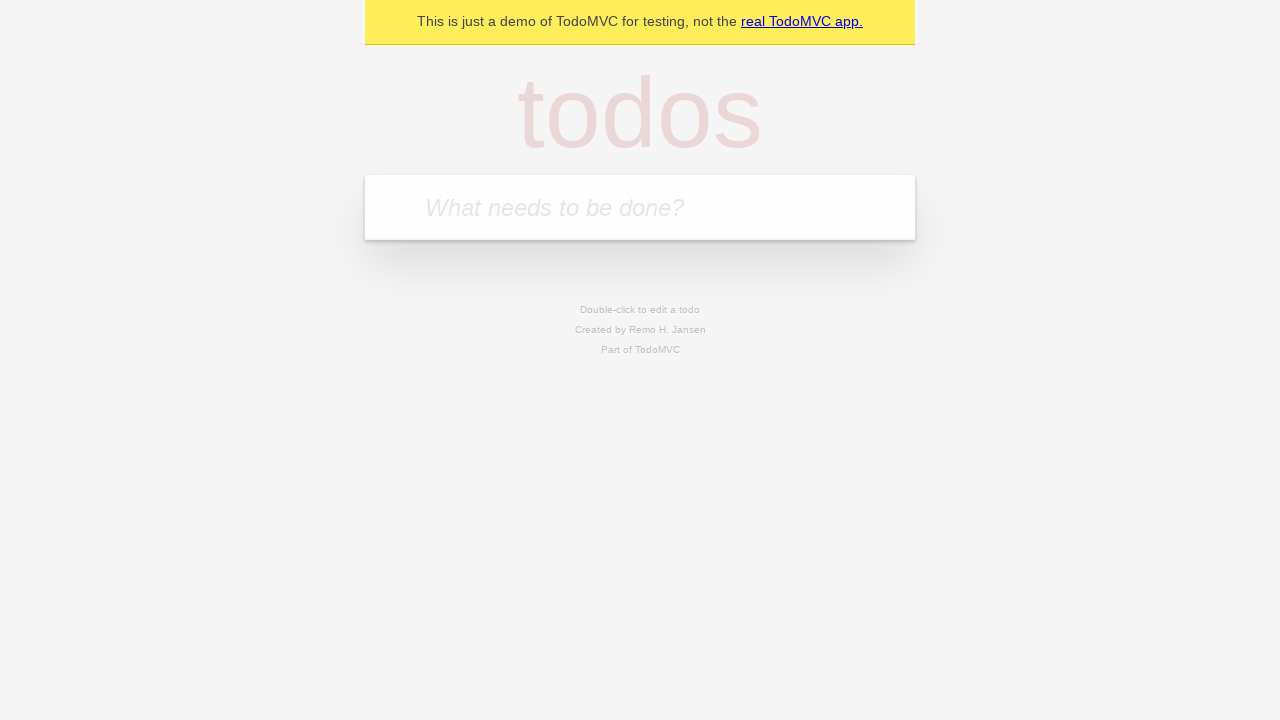

Filled todo input with 'buy some cheese' on [placeholder='What needs to be done?']
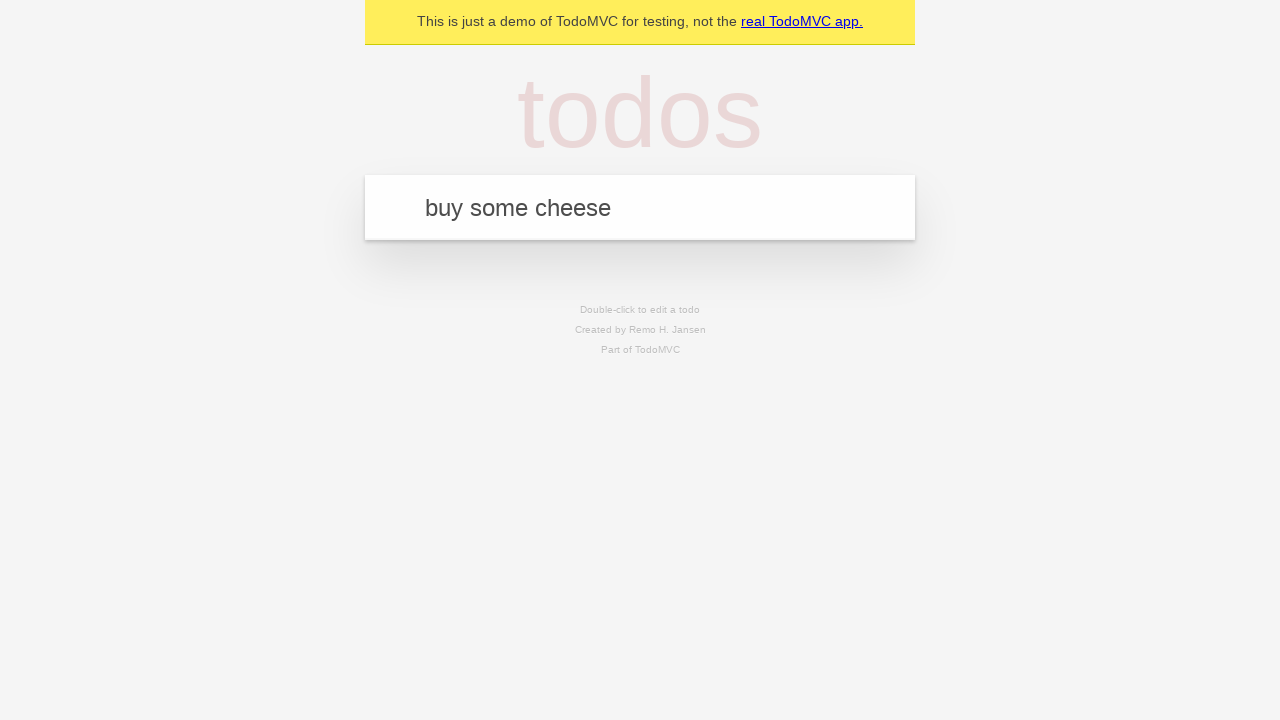

Pressed Enter to create first todo on [placeholder='What needs to be done?']
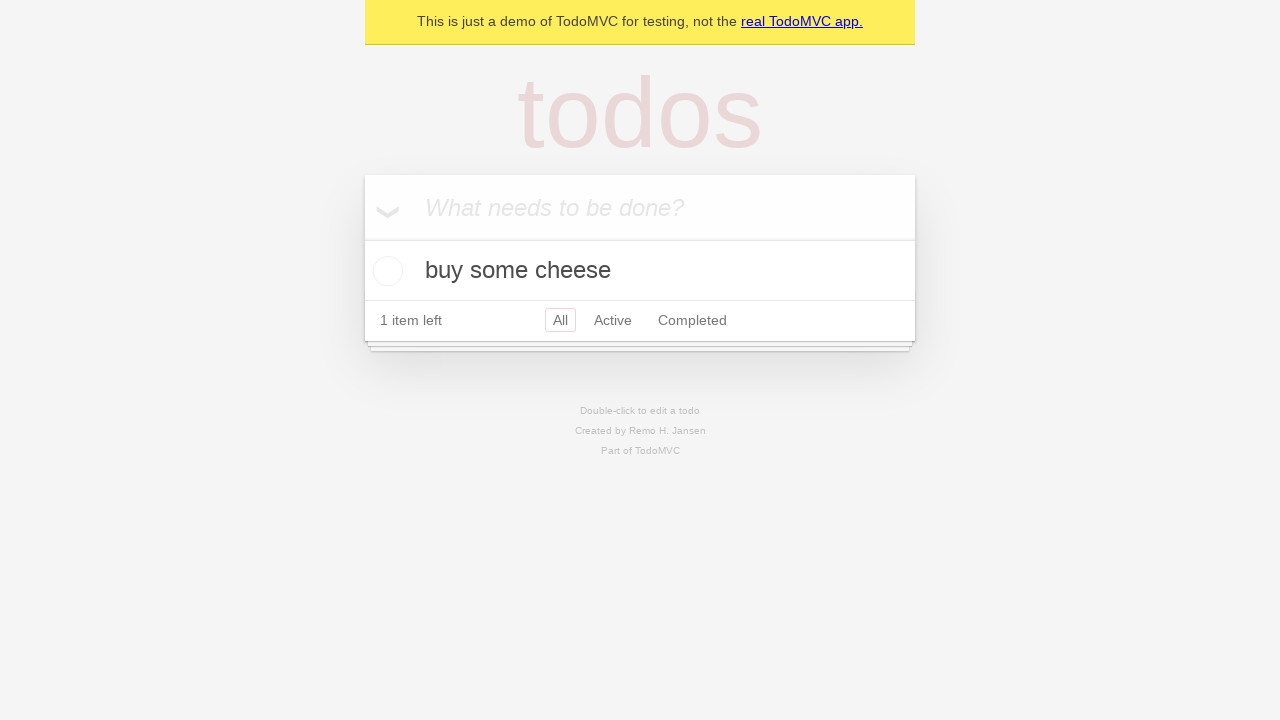

Filled todo input with 'feed the cat' on [placeholder='What needs to be done?']
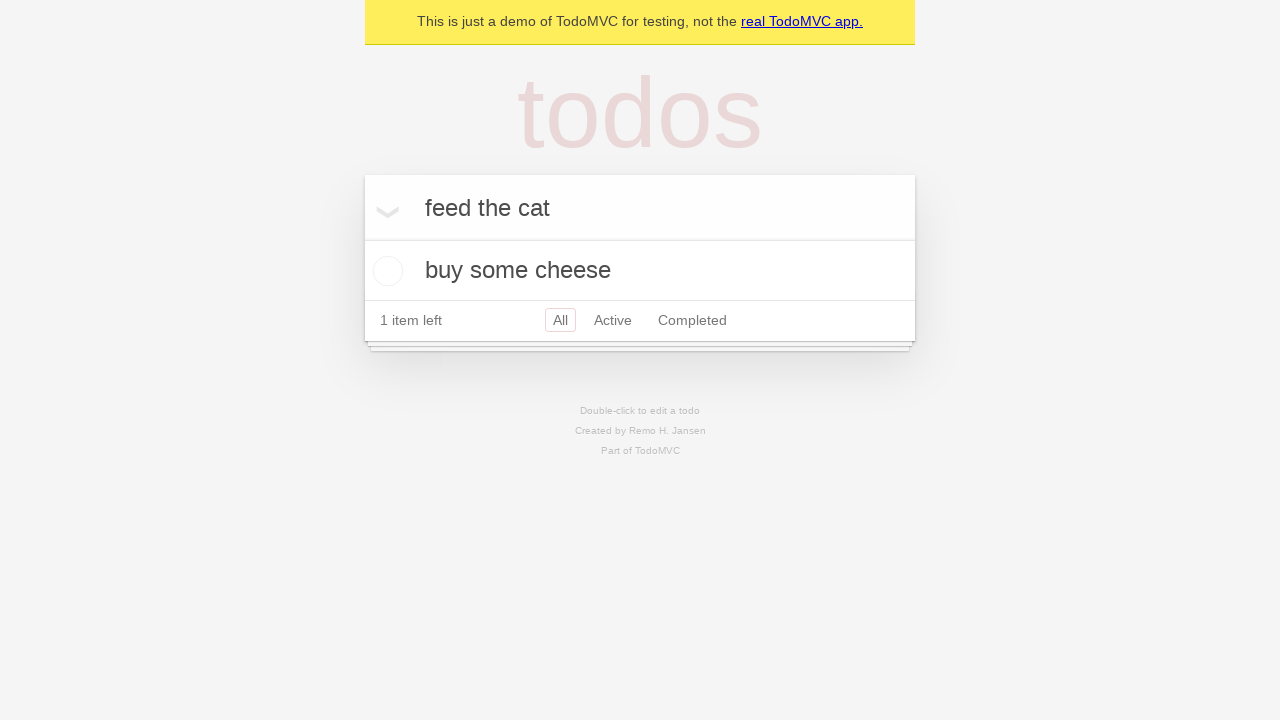

Pressed Enter to create second todo on [placeholder='What needs to be done?']
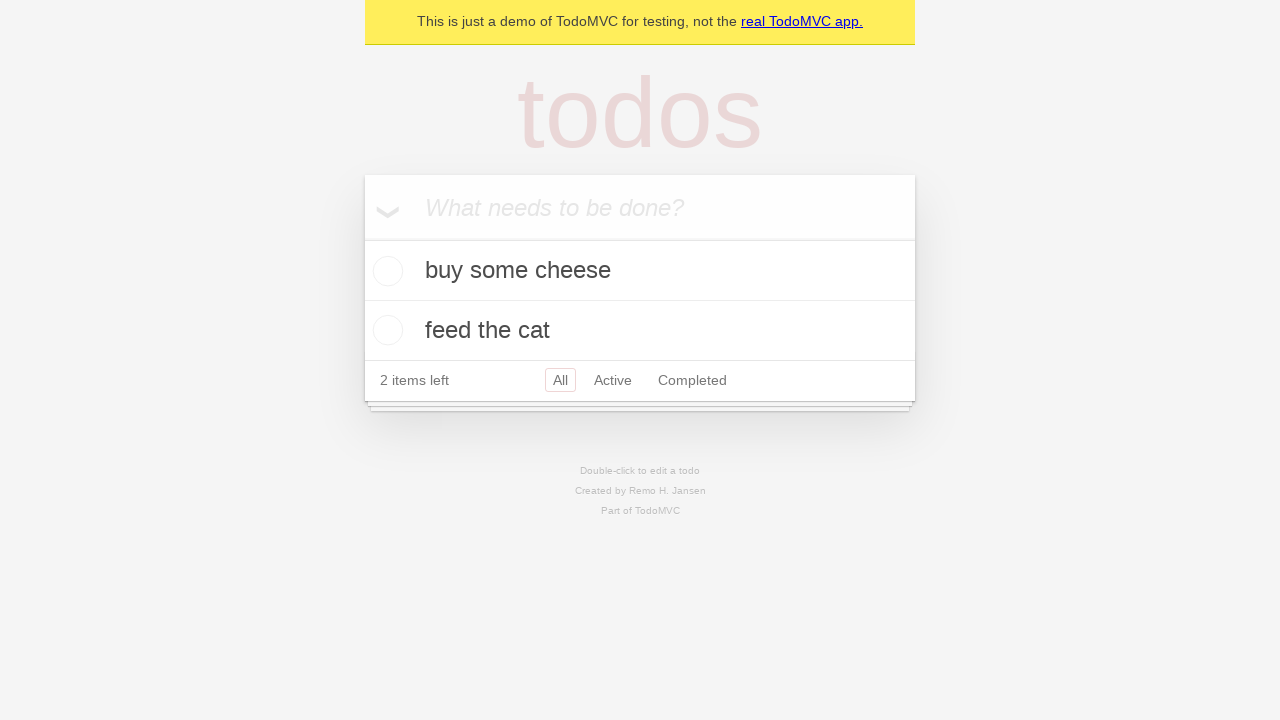

Filled todo input with 'book a doctors appointment' on [placeholder='What needs to be done?']
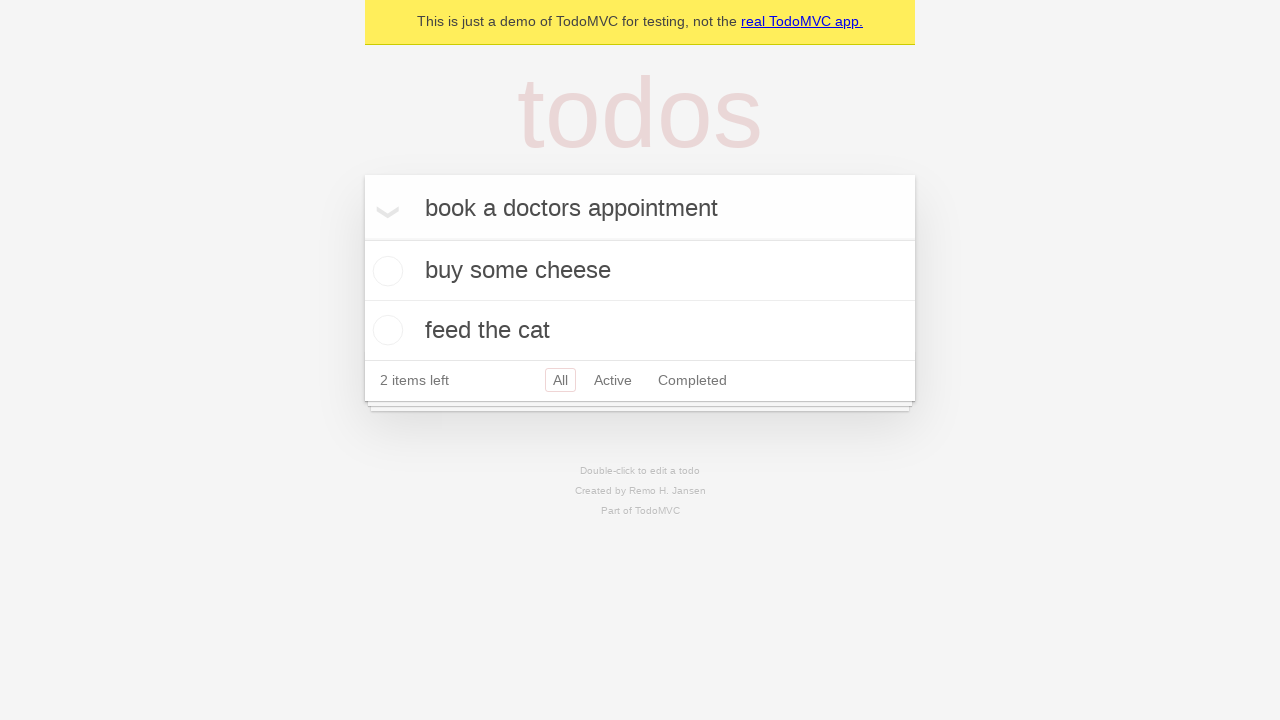

Pressed Enter to create third todo on [placeholder='What needs to be done?']
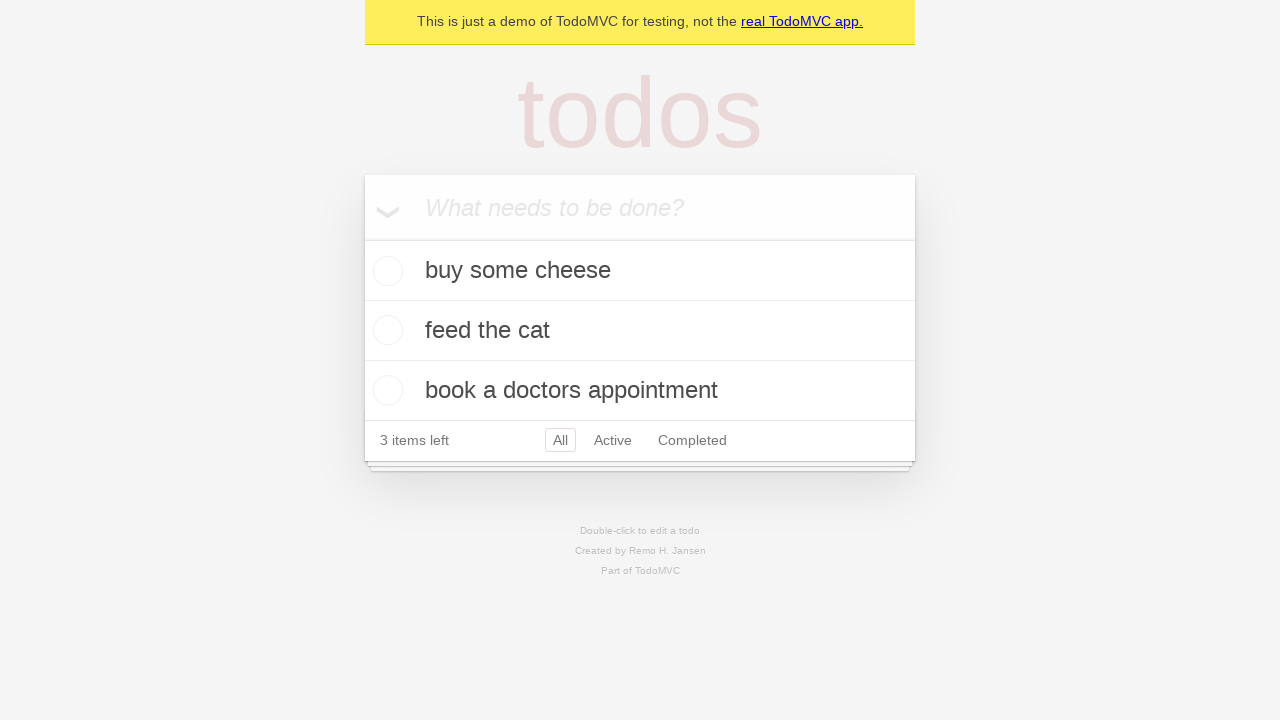

Verified 3 todos exist in localStorage
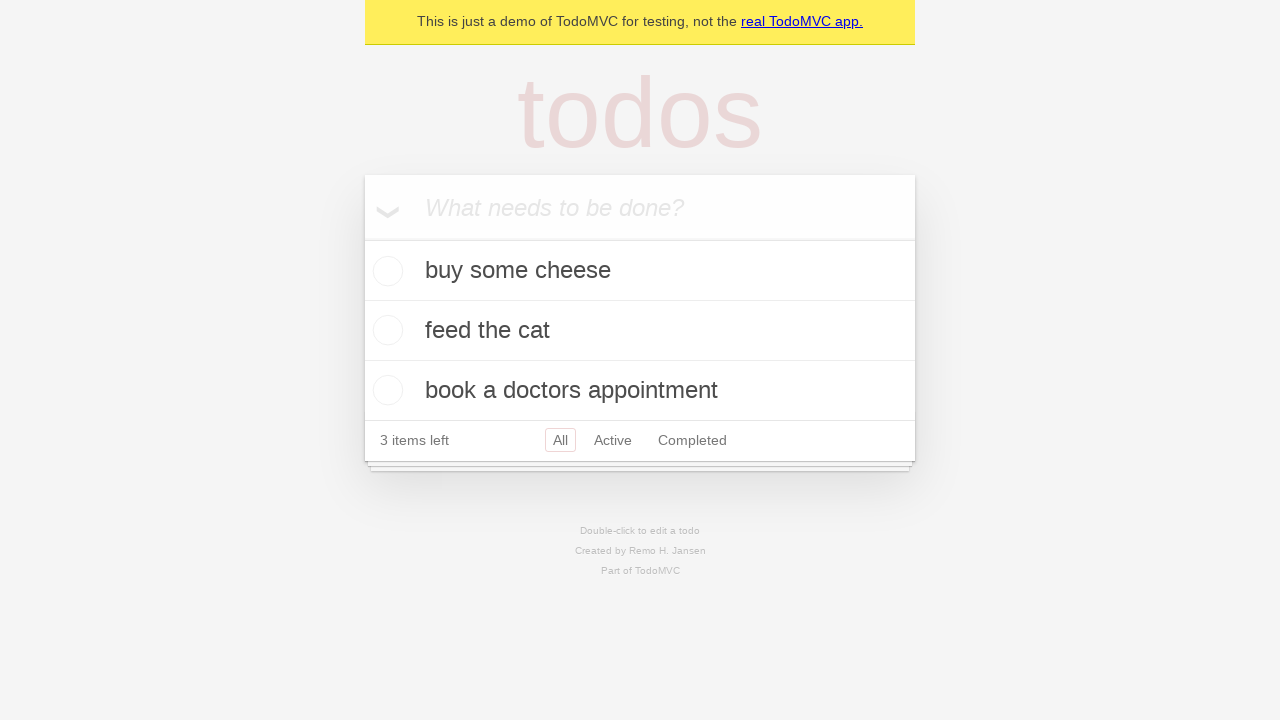

Double-clicked second todo to enter edit mode at (640, 331) on [data-testid='todo-item']:nth-child(2)
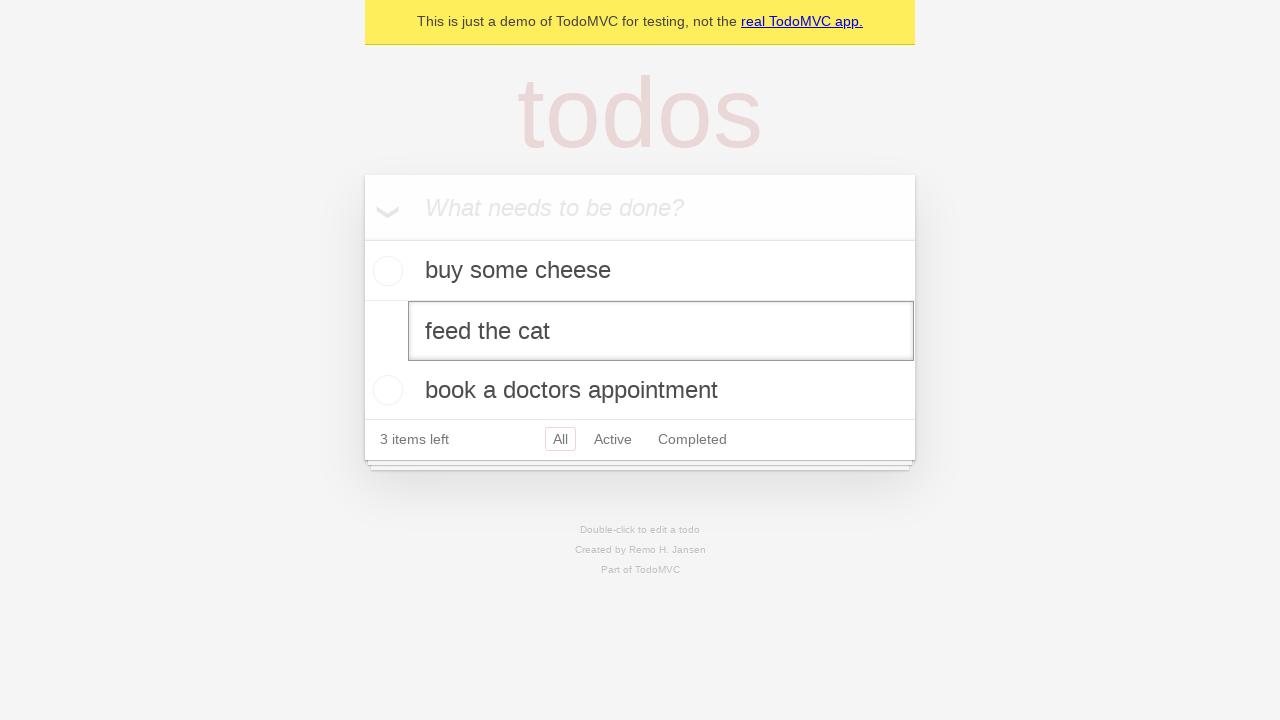

Filled edit input with 'buy some sausages' on [data-testid='todo-item']:nth-child(2) input.edit
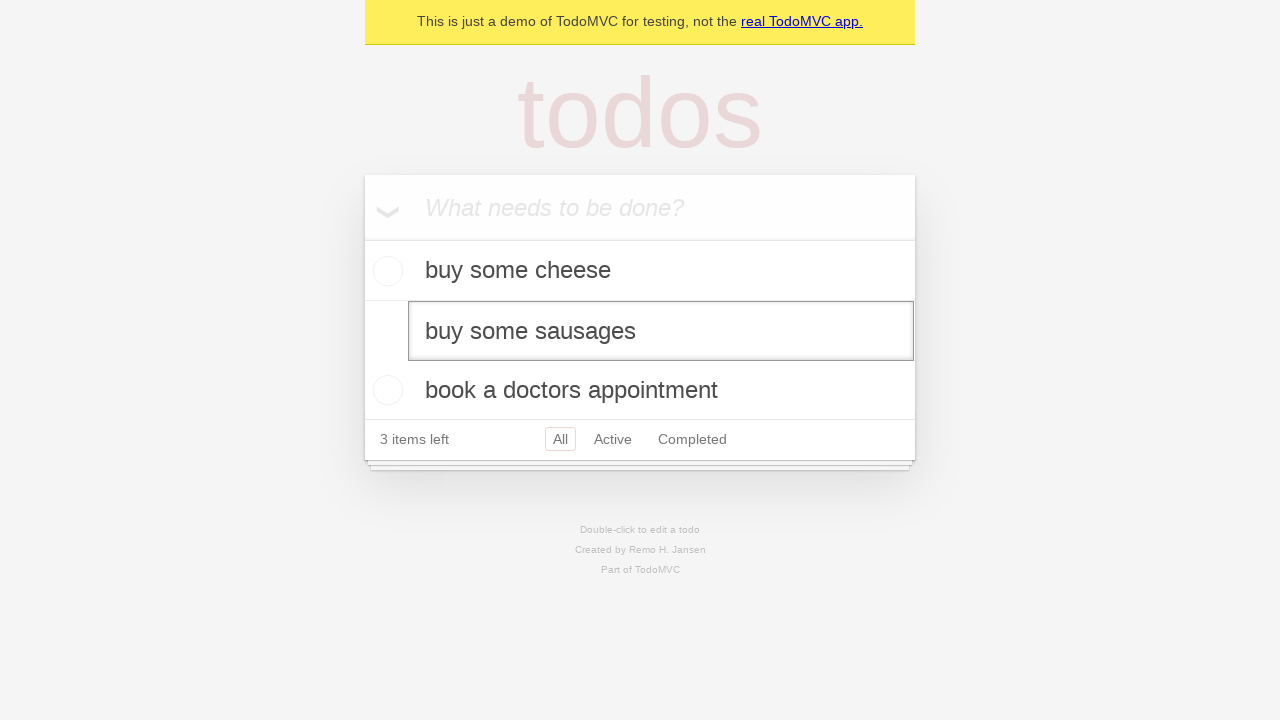

Pressed Escape to cancel the edit on [data-testid='todo-item']:nth-child(2) input.edit
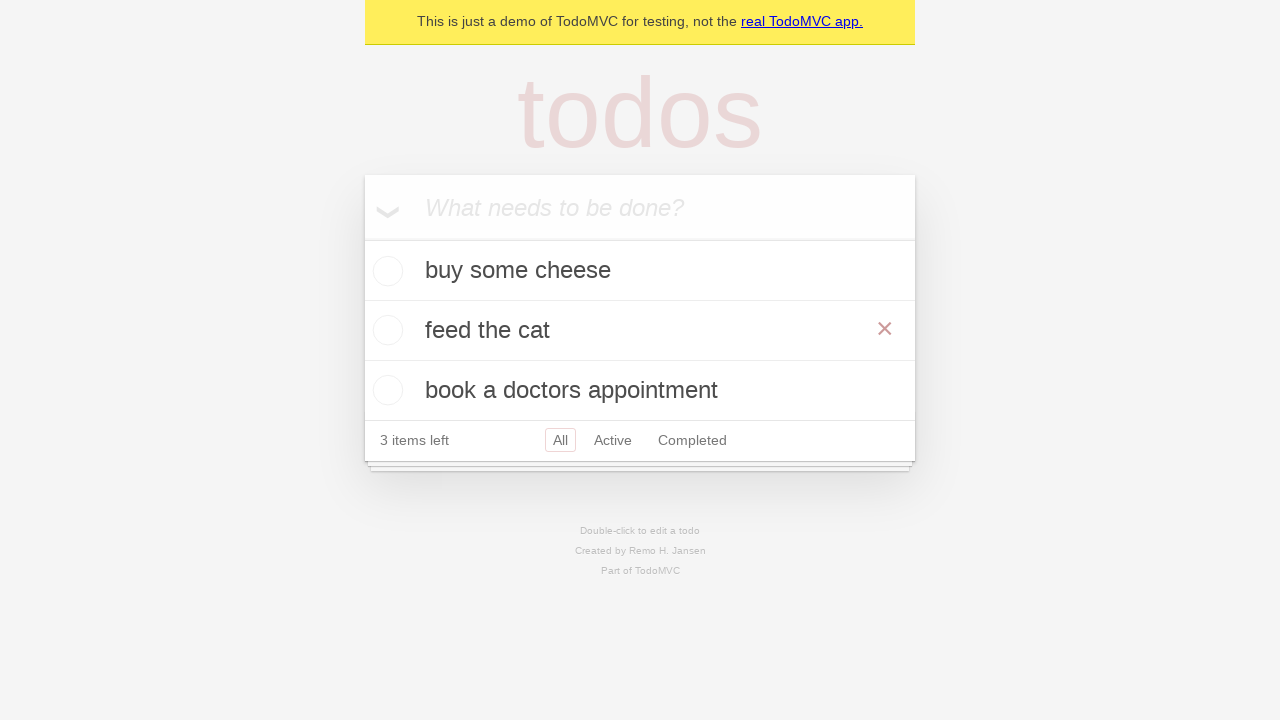

Verified original text 'feed the cat' is preserved after canceling edit
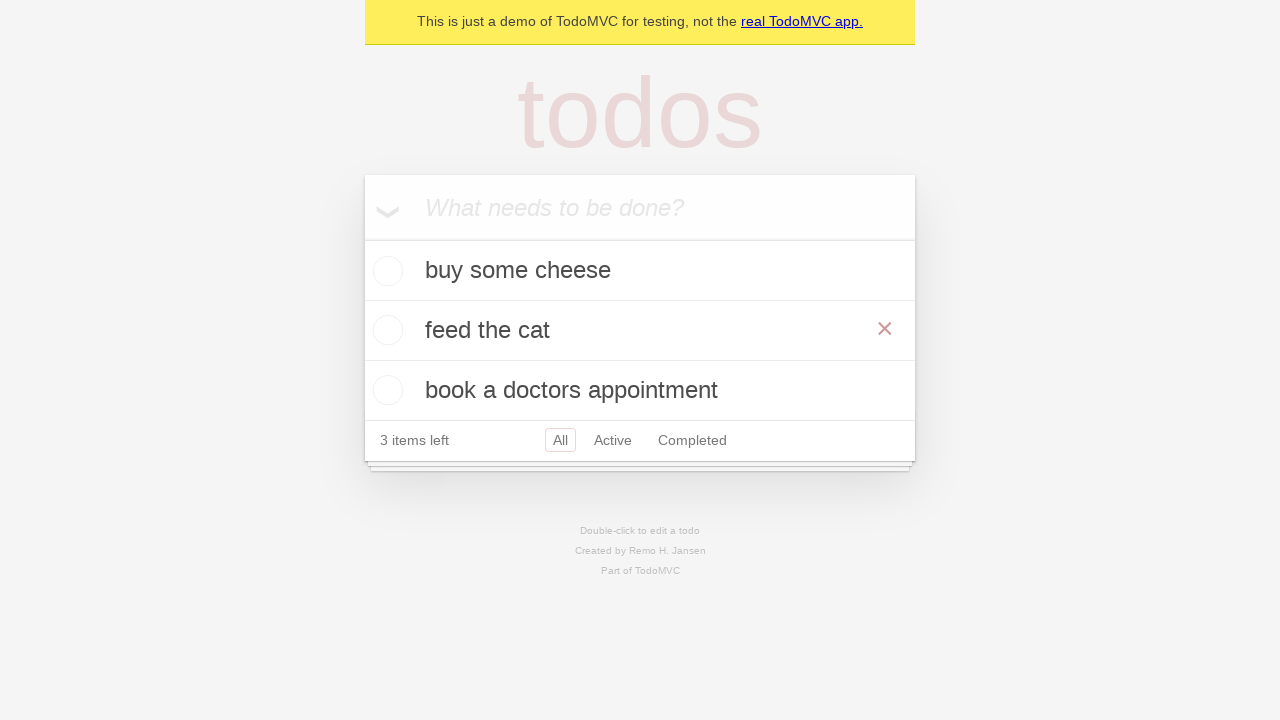

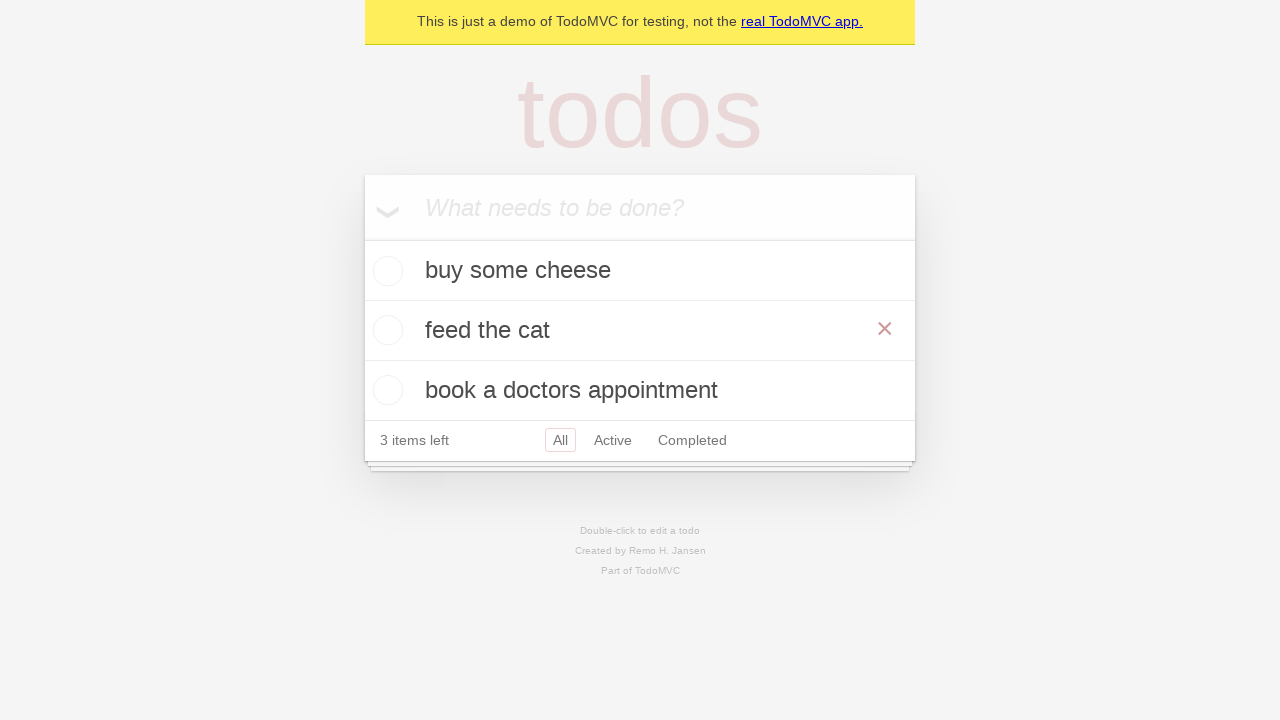